Tests scrolling by a calculated amount to bring the footer element into view

Starting URL: https://www.selenium.dev/selenium/web/scrolling_tests/frame_with_nested_scrolling_frame_out_of_view.html

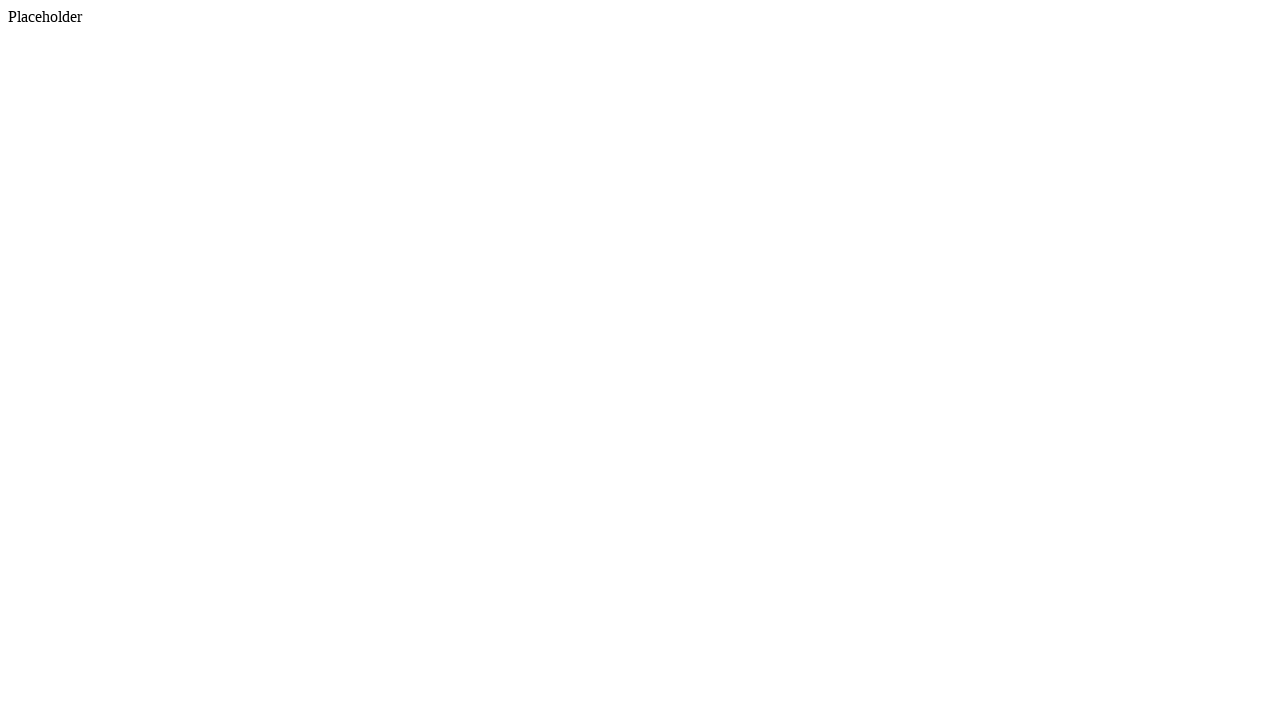

Navigated to scrolling test page with nested frames
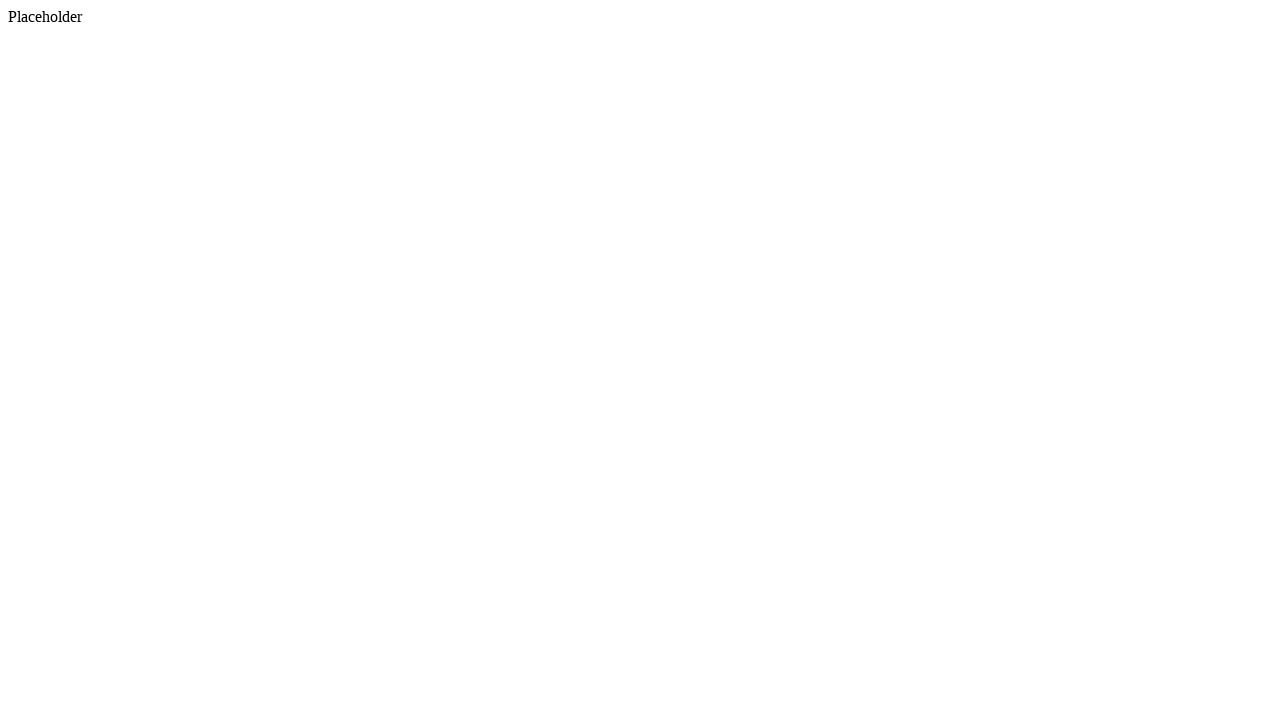

Located footer element
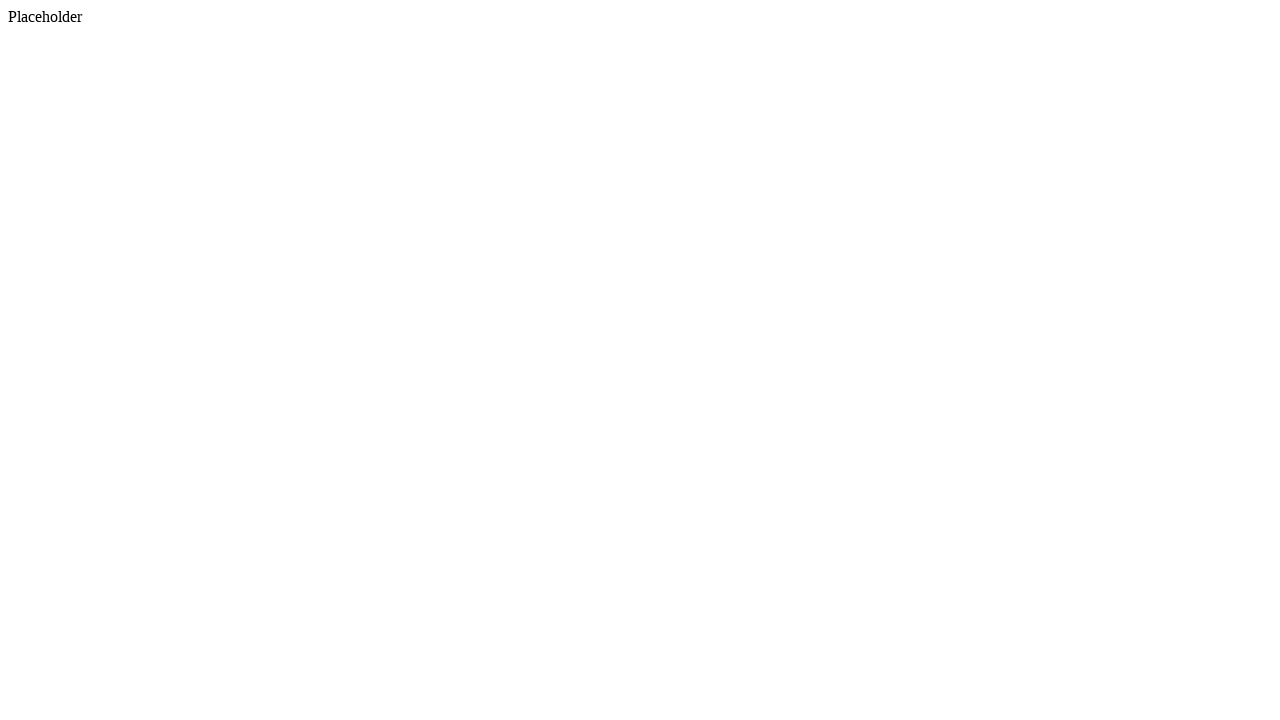

Scrolled footer into view by calculated amount
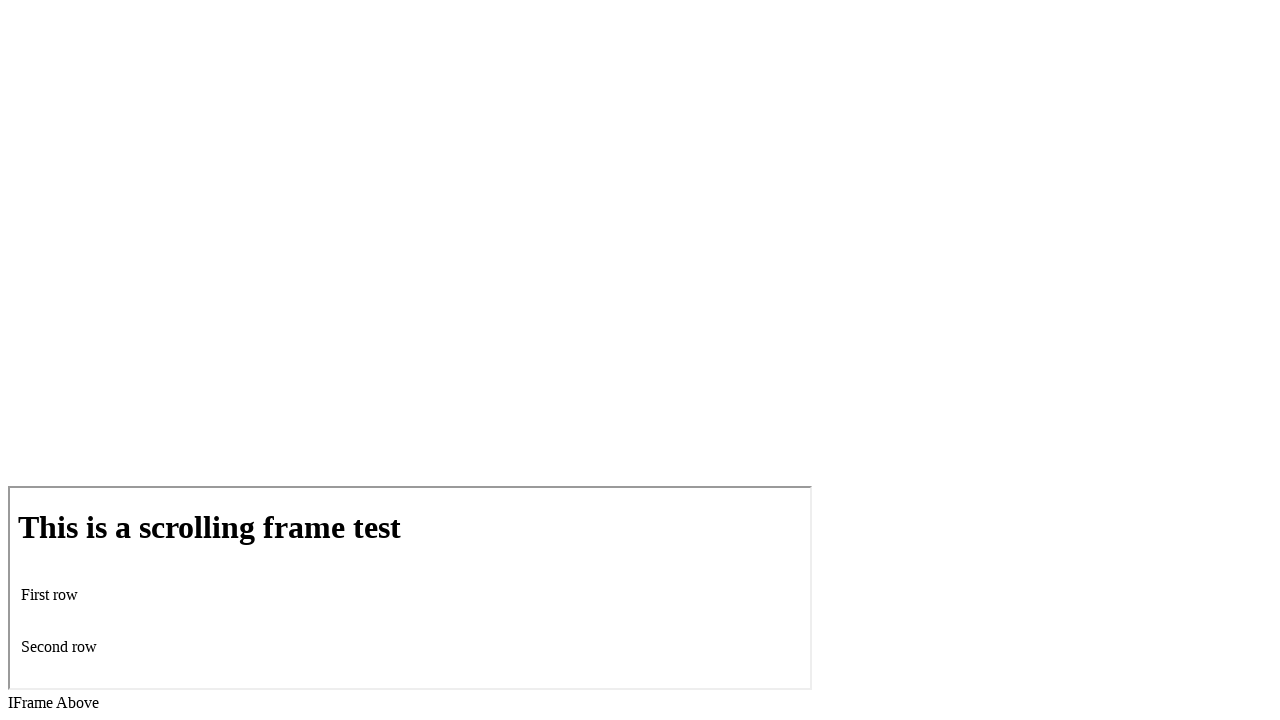

Footer element is now visible
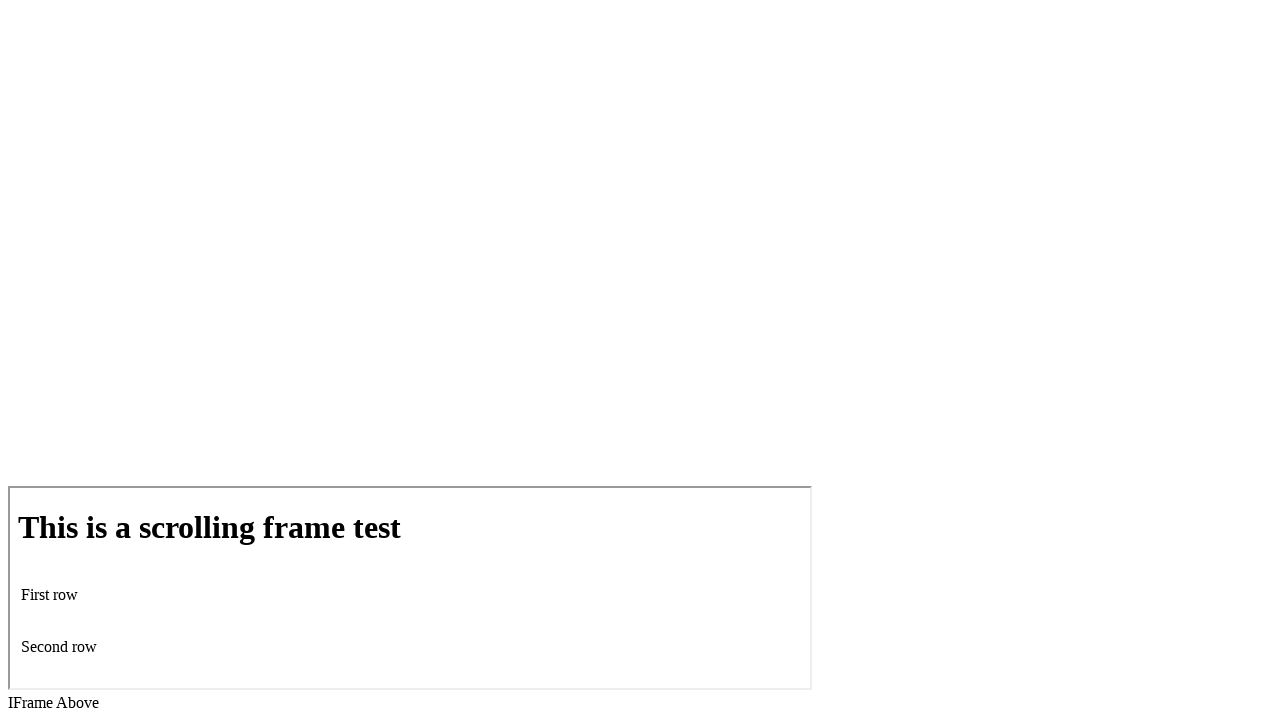

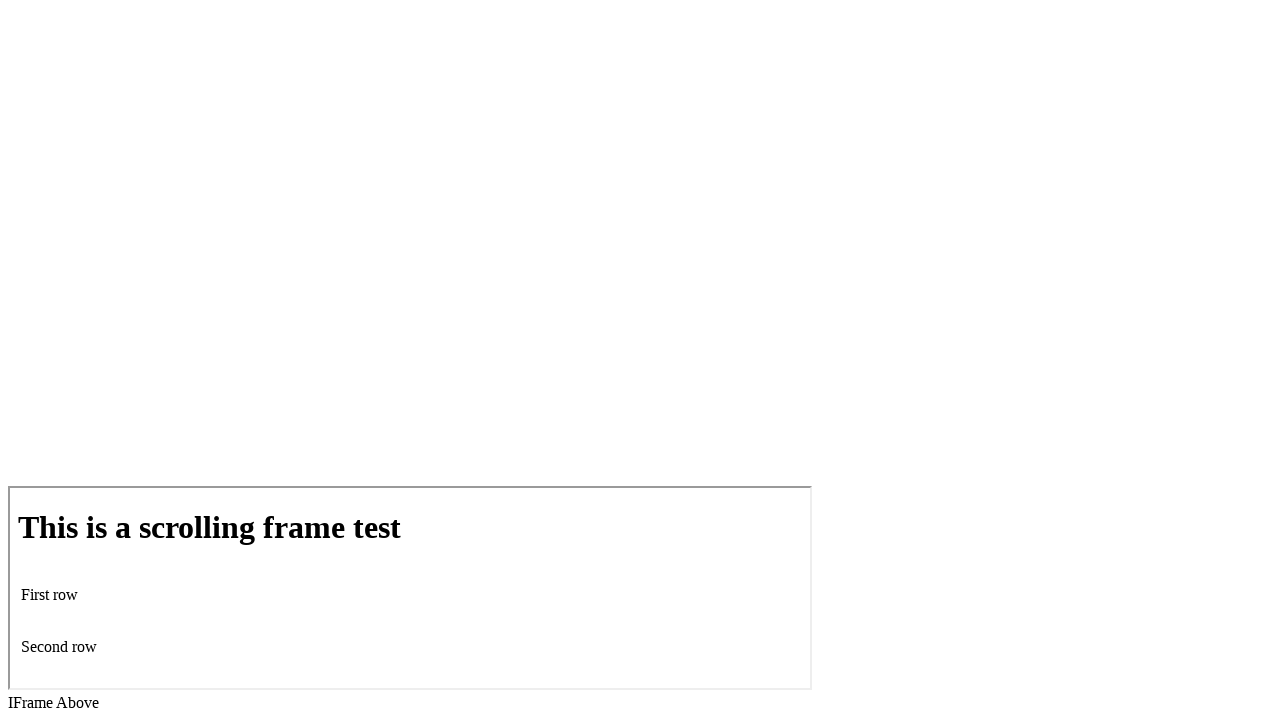